Tests opening a new browser window by clicking a button, switching to the new window, verifying the URL, closing it, then switching back to the original window.

Starting URL: https://rahulshettyacademy.com/AutomationPractice/

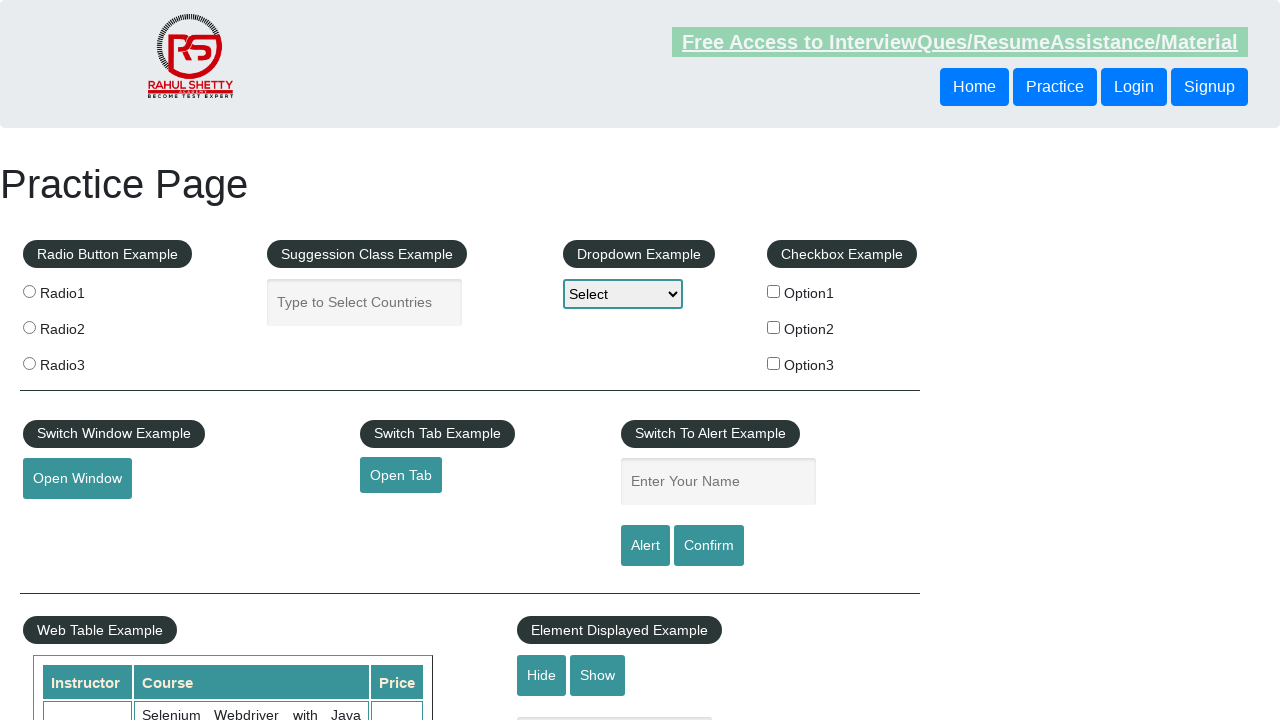

Clicked 'Open Window' button at (77, 479) on #openwindow
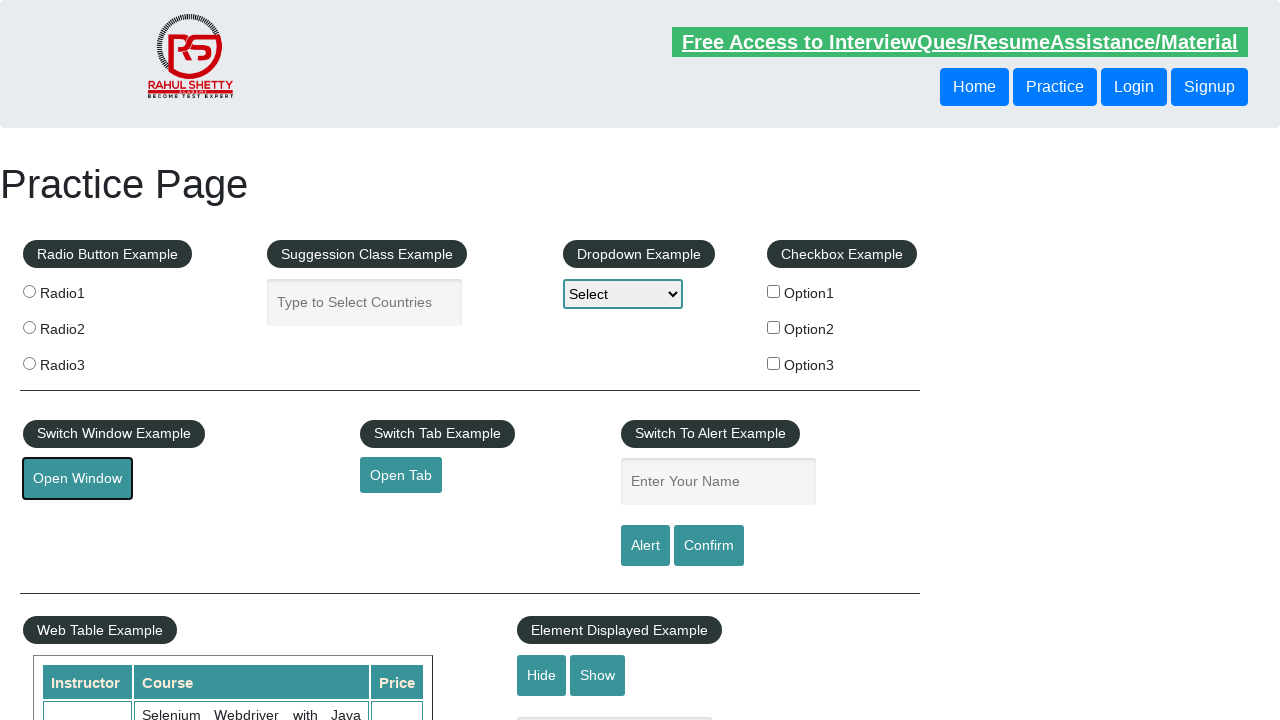

New window opened and captured at (77, 479) on #openwindow
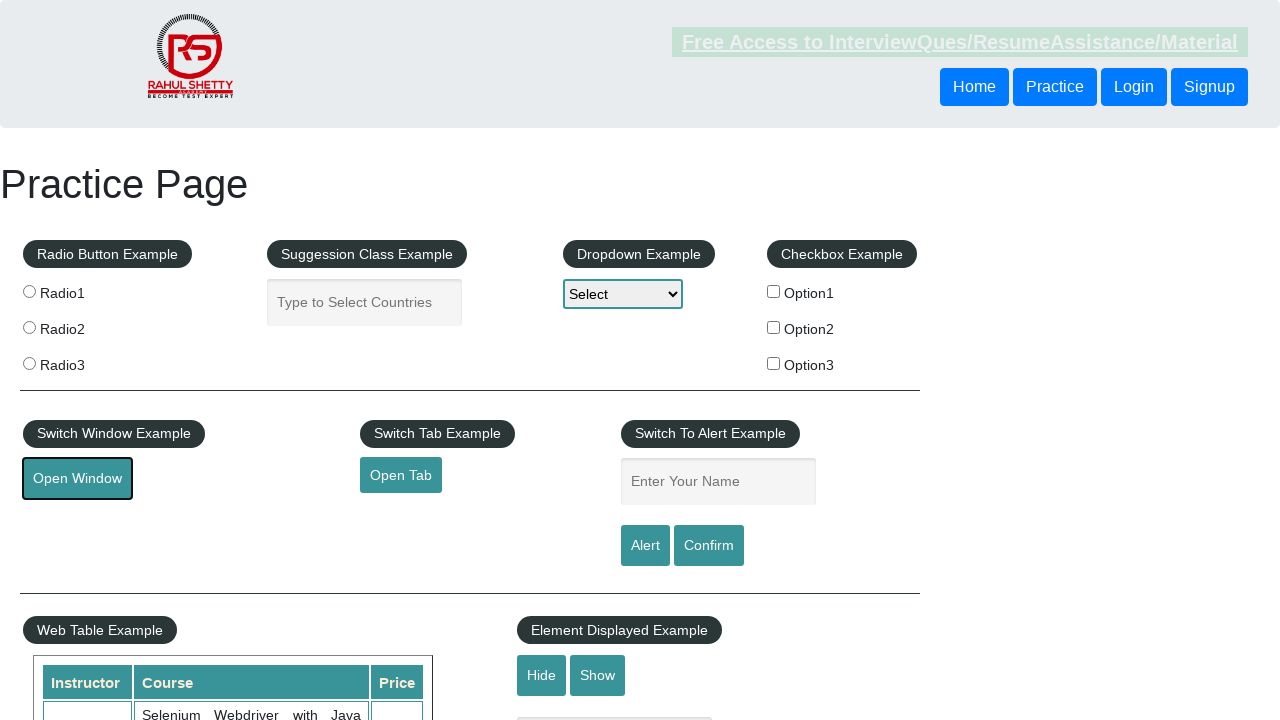

New page object assigned from opened window
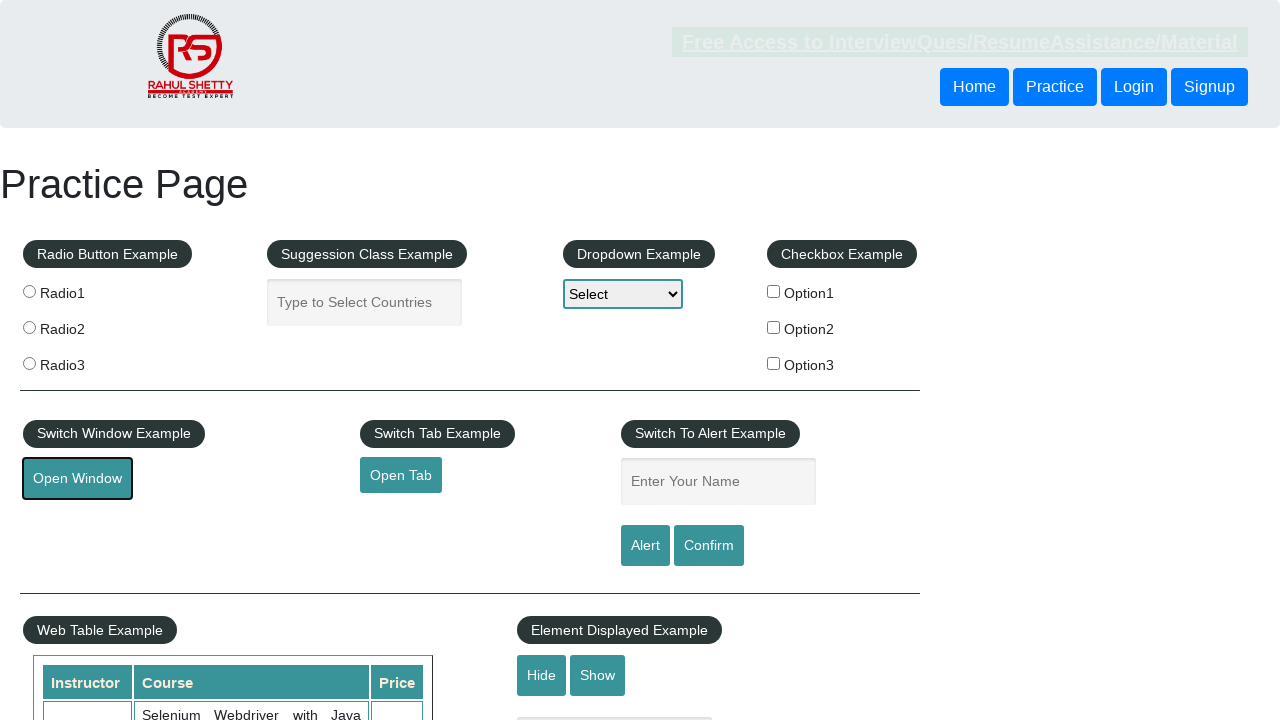

New page fully loaded
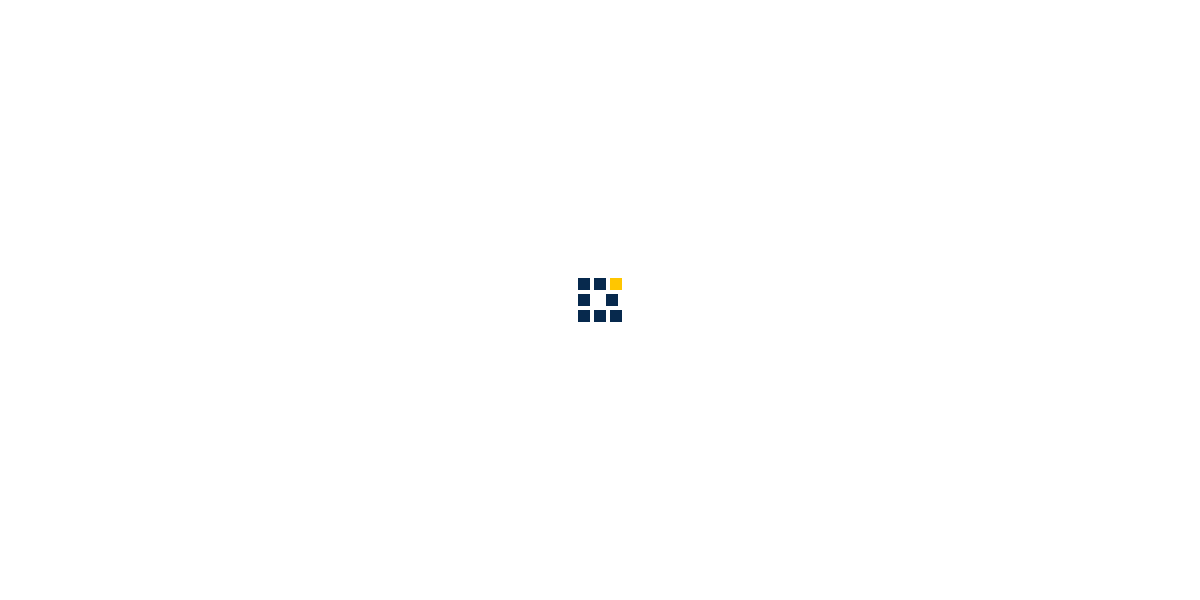

New window closed
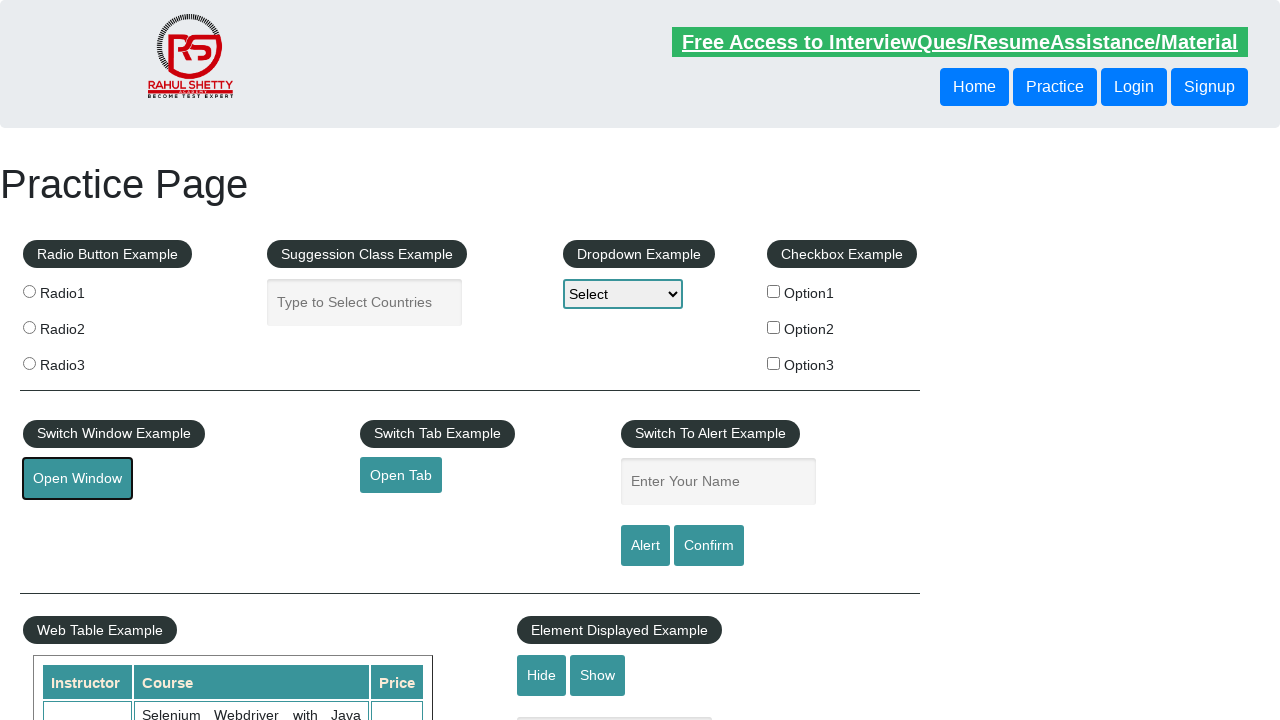

Original page is active and fully loaded
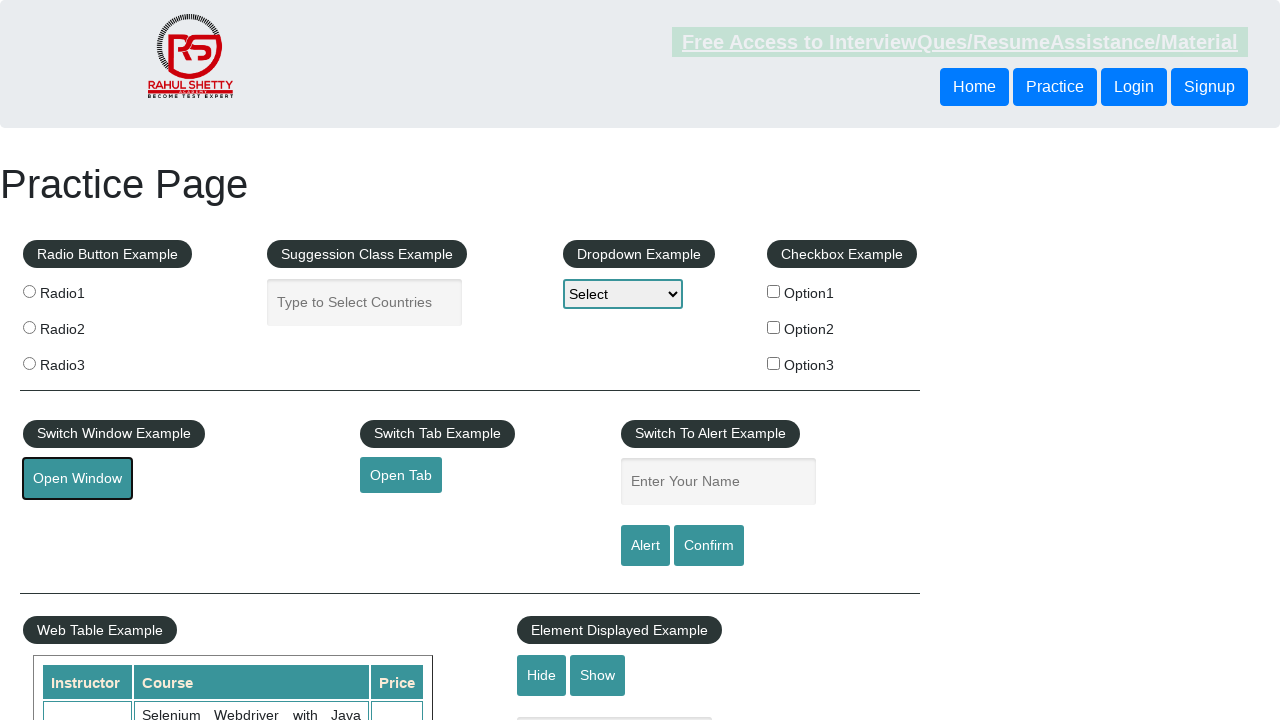

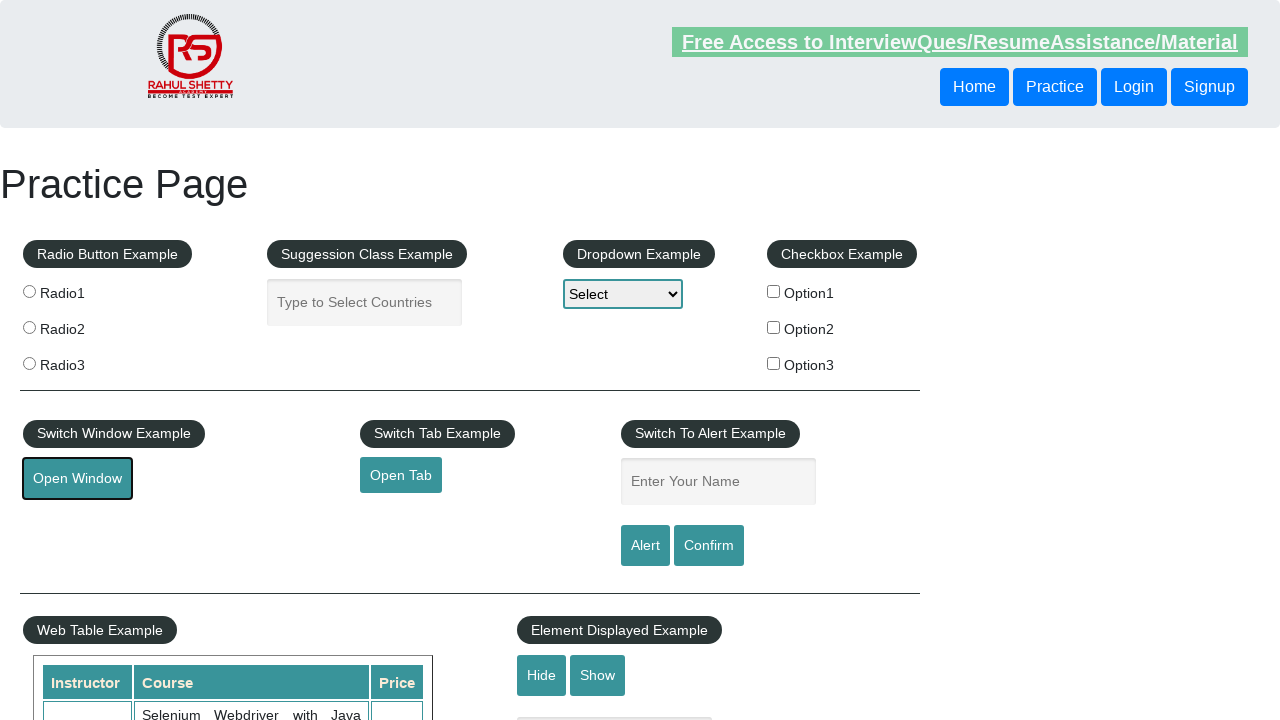